Tests date picker functionality by opening the date picker, navigating backwards through months until reaching August, and selecting day 26.

Starting URL: https://demo.automationtesting.in/Datepicker.html

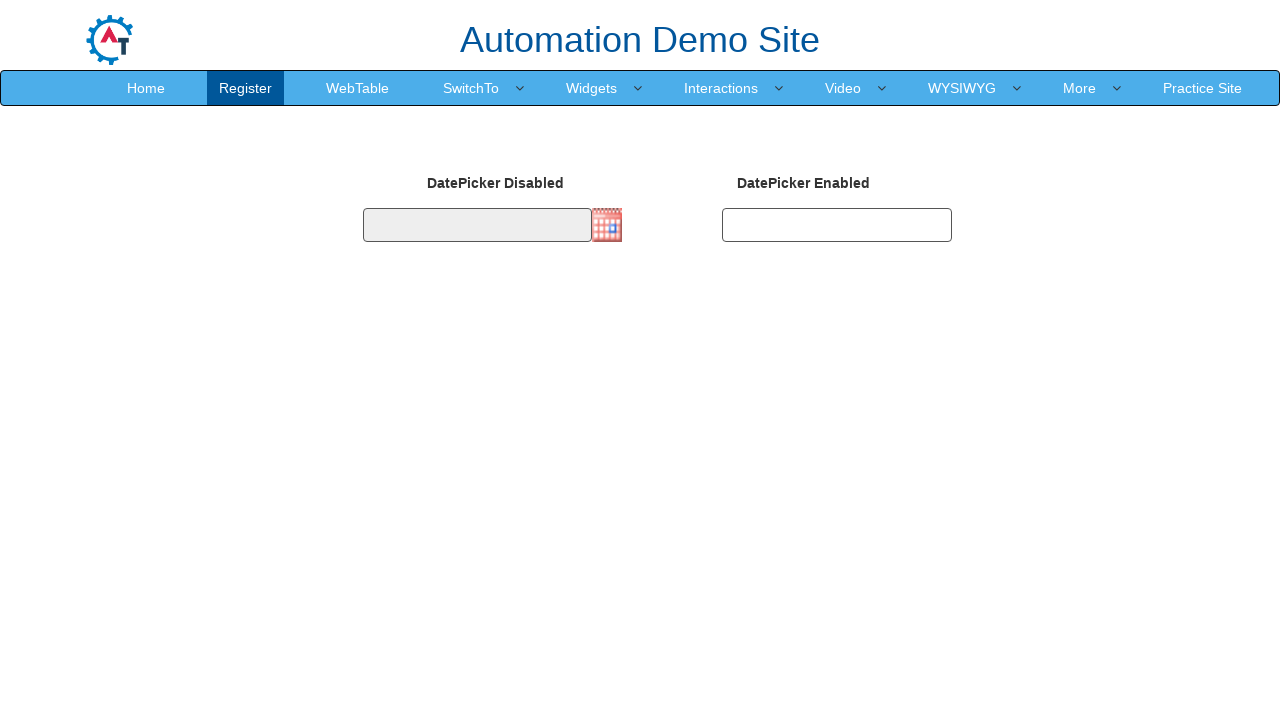

Clicked date picker icon to open calendar at (607, 225) on xpath=/html/body/section/div[1]/div/div/form/div[2]/div[2]/img
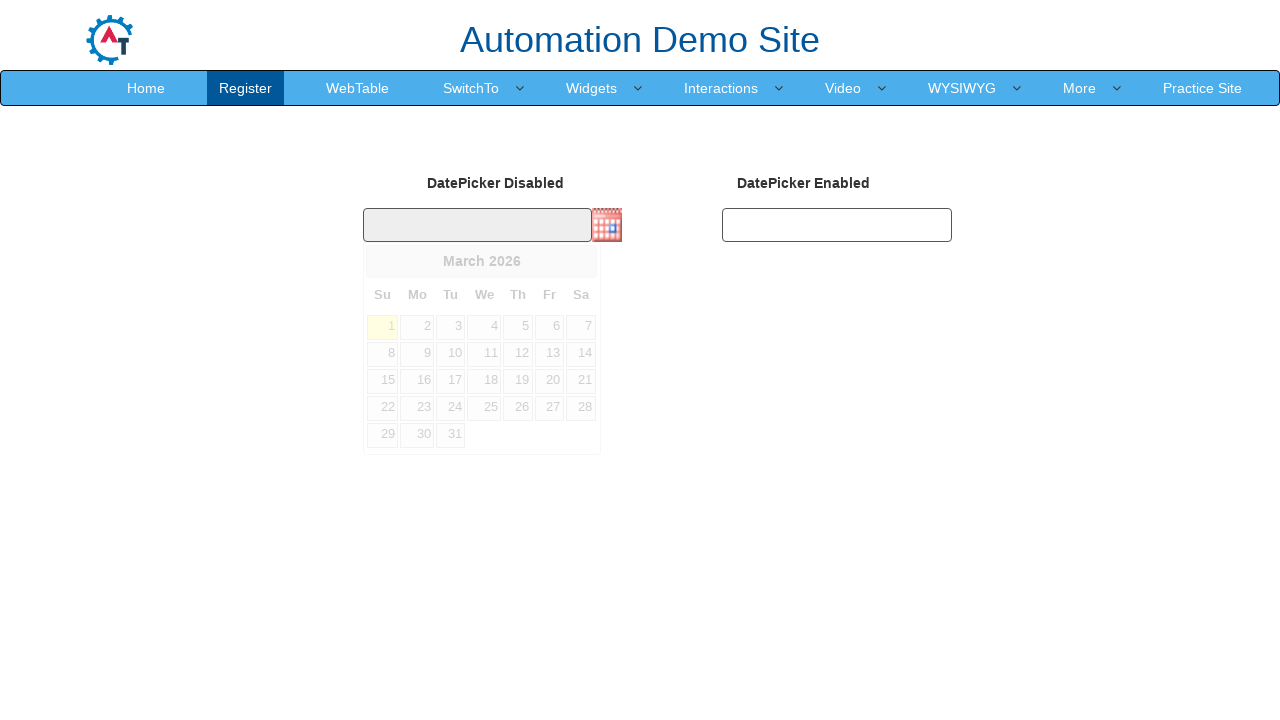

Retrieved current month text: March
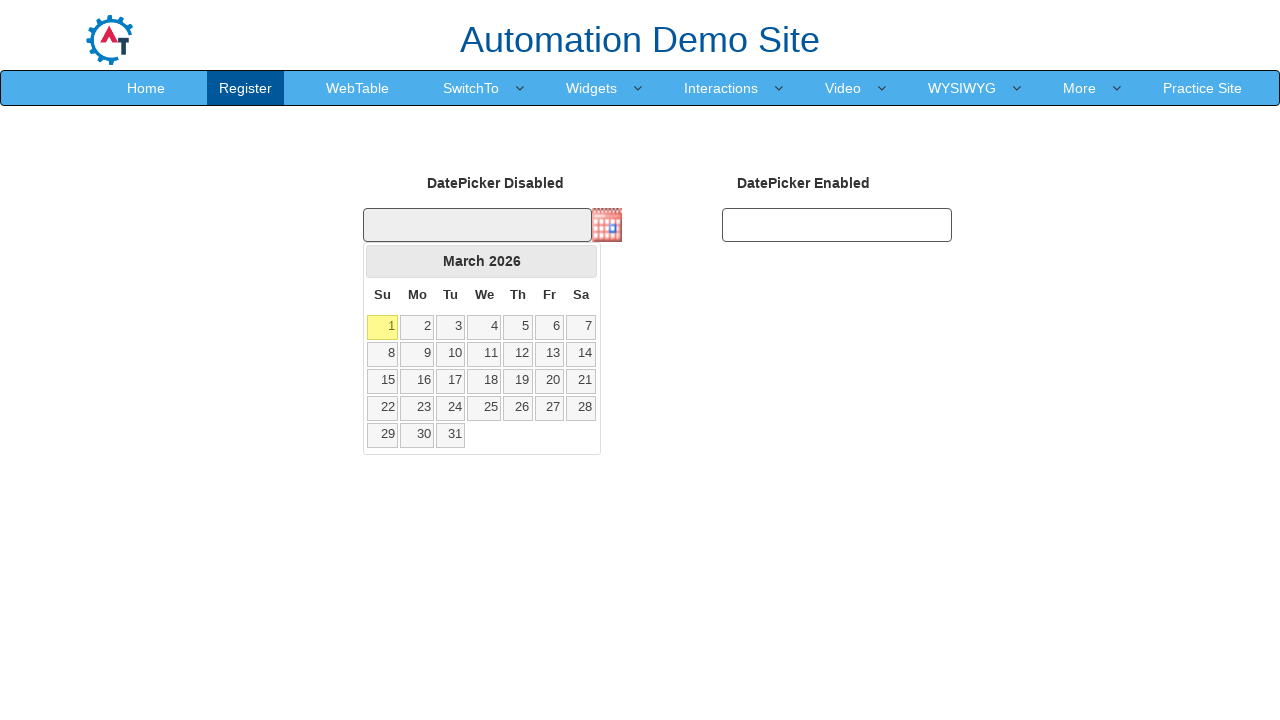

Clicked previous month button to navigate backwards at (382, 261) on xpath=/html/body/div[1]/div/a[1]/span
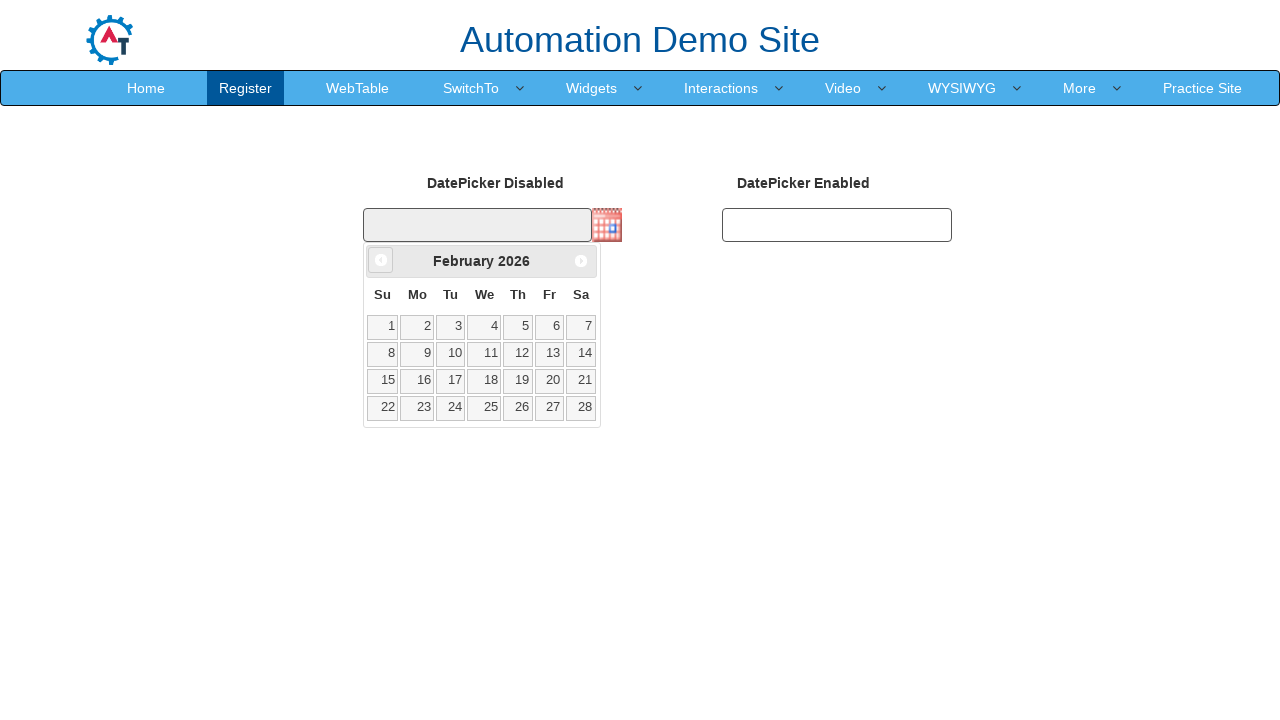

Retrieved current month text: February
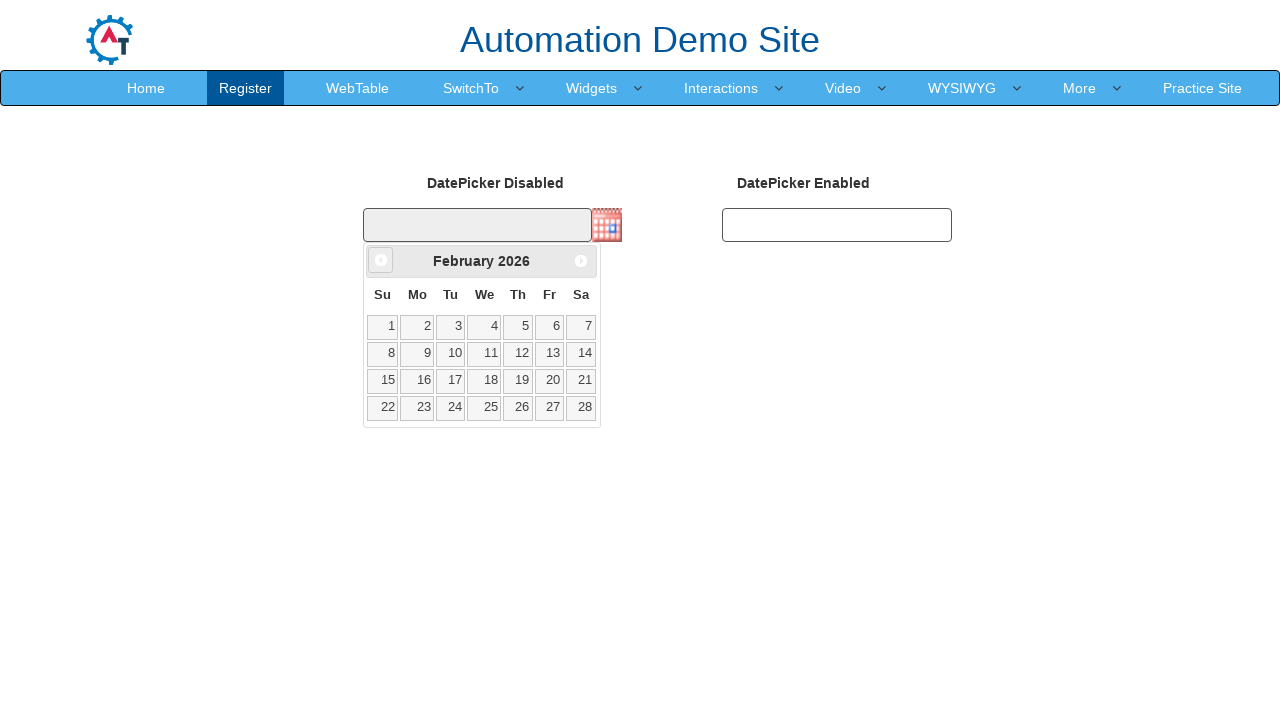

Clicked previous month button to navigate backwards at (381, 260) on xpath=/html/body/div[1]/div/a[1]/span
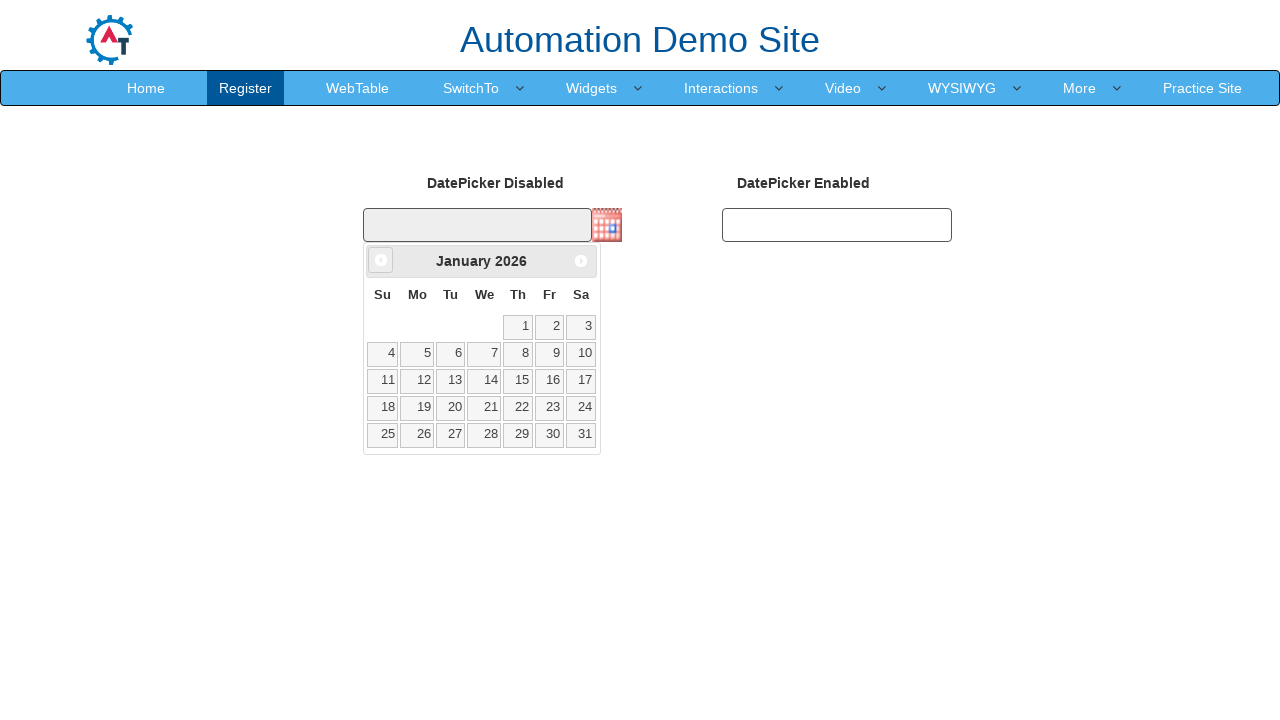

Retrieved current month text: January
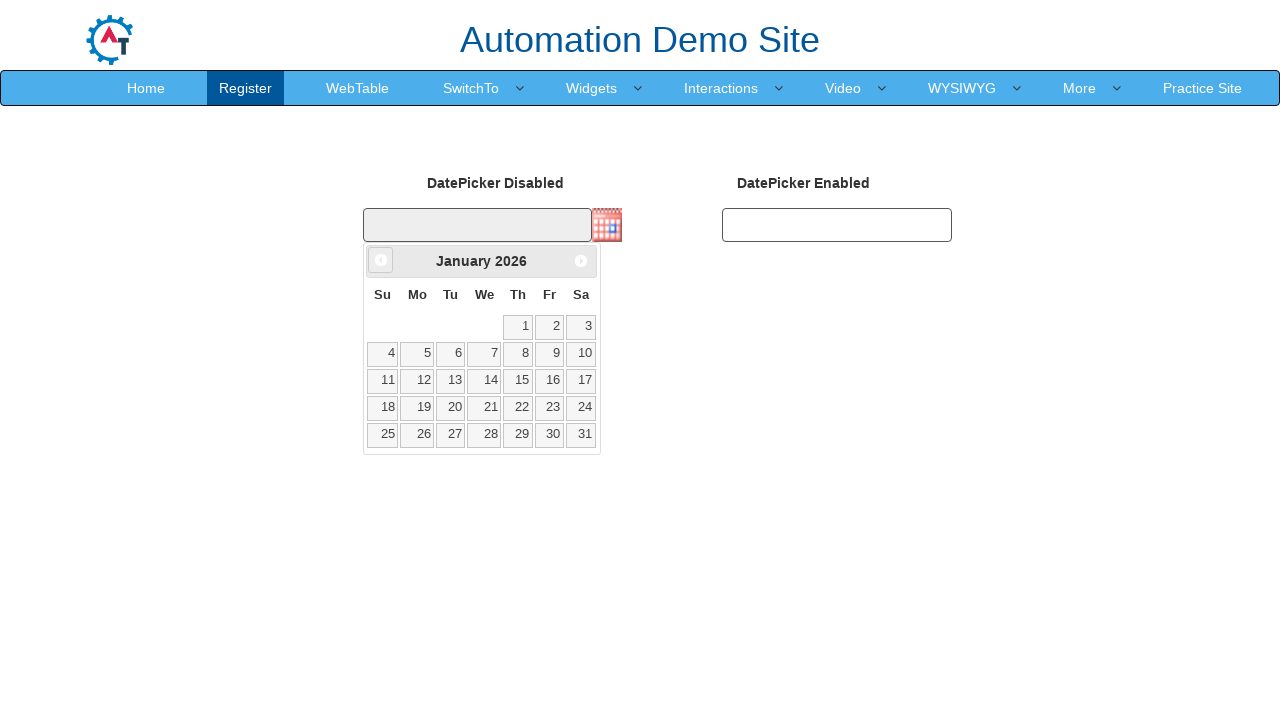

Clicked previous month button to navigate backwards at (381, 260) on xpath=/html/body/div[1]/div/a[1]/span
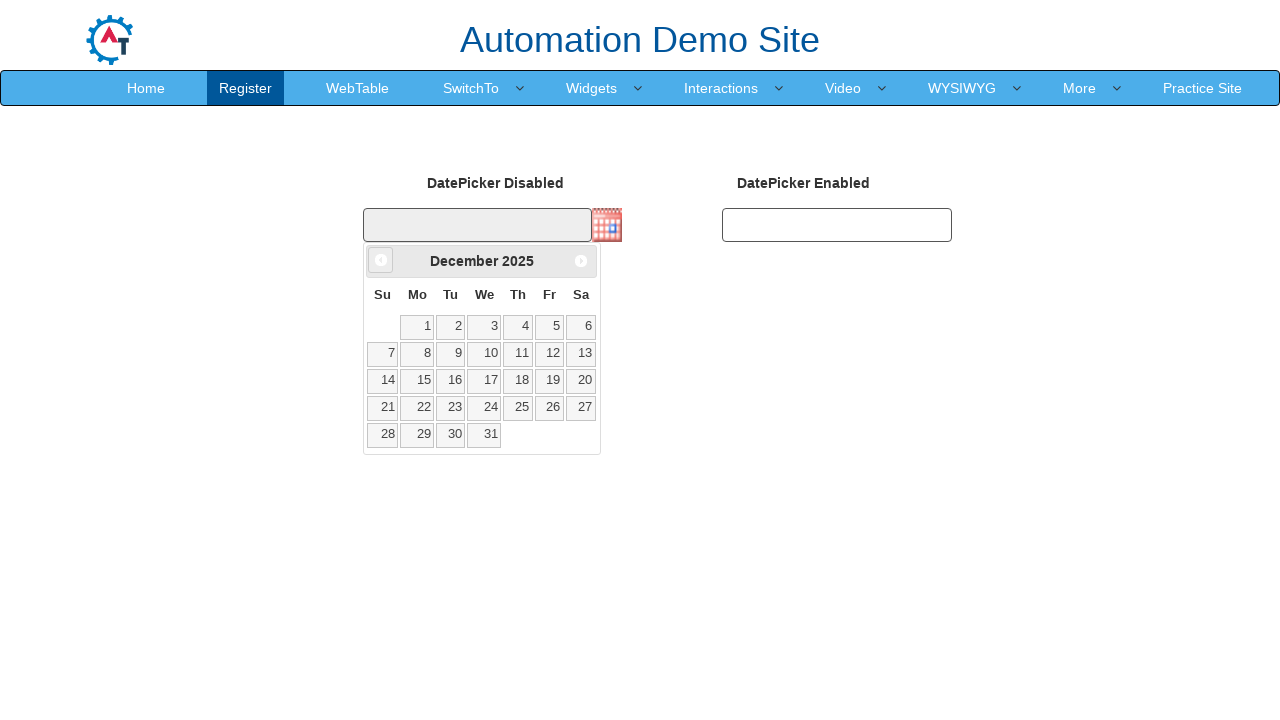

Retrieved current month text: December
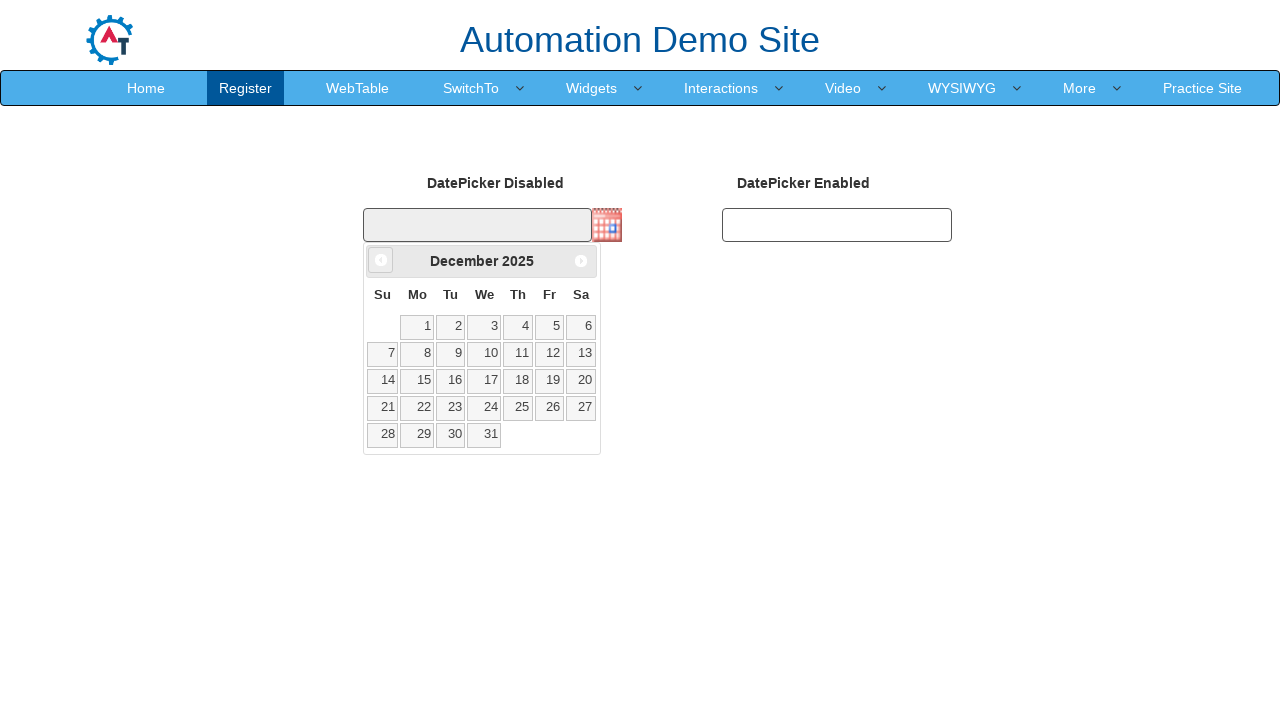

Clicked previous month button to navigate backwards at (381, 260) on xpath=/html/body/div[1]/div/a[1]/span
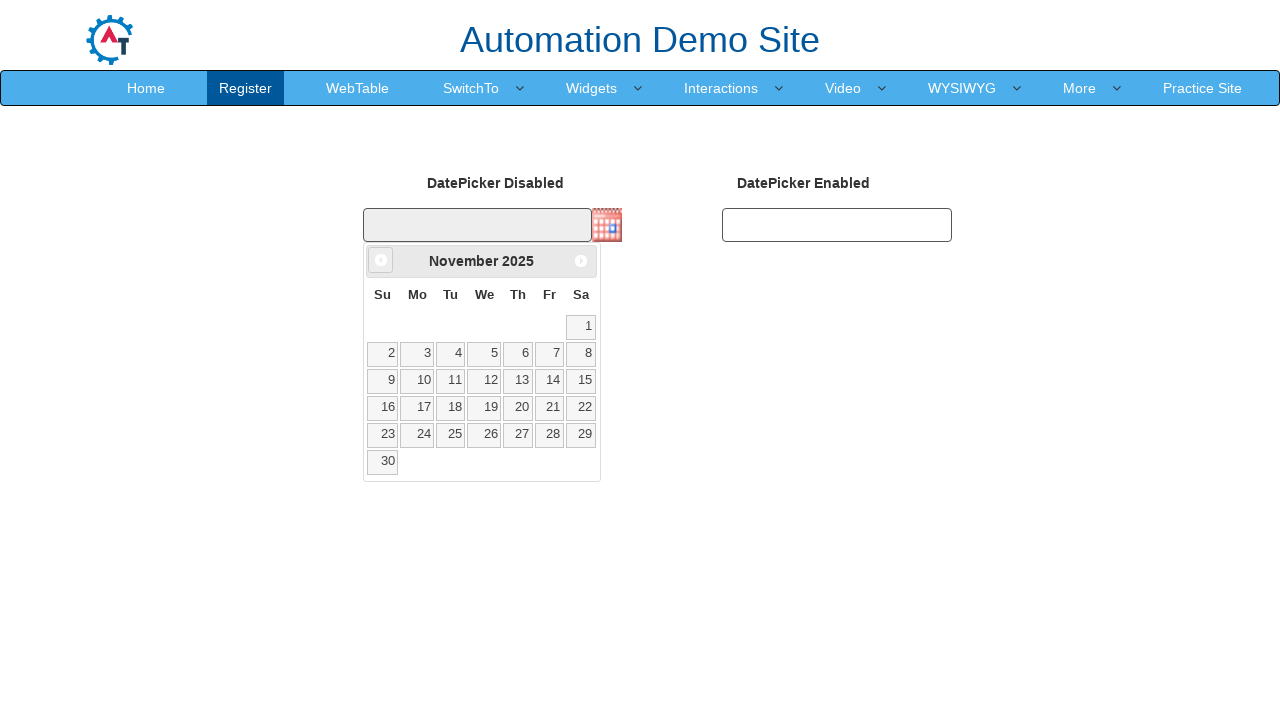

Retrieved current month text: November
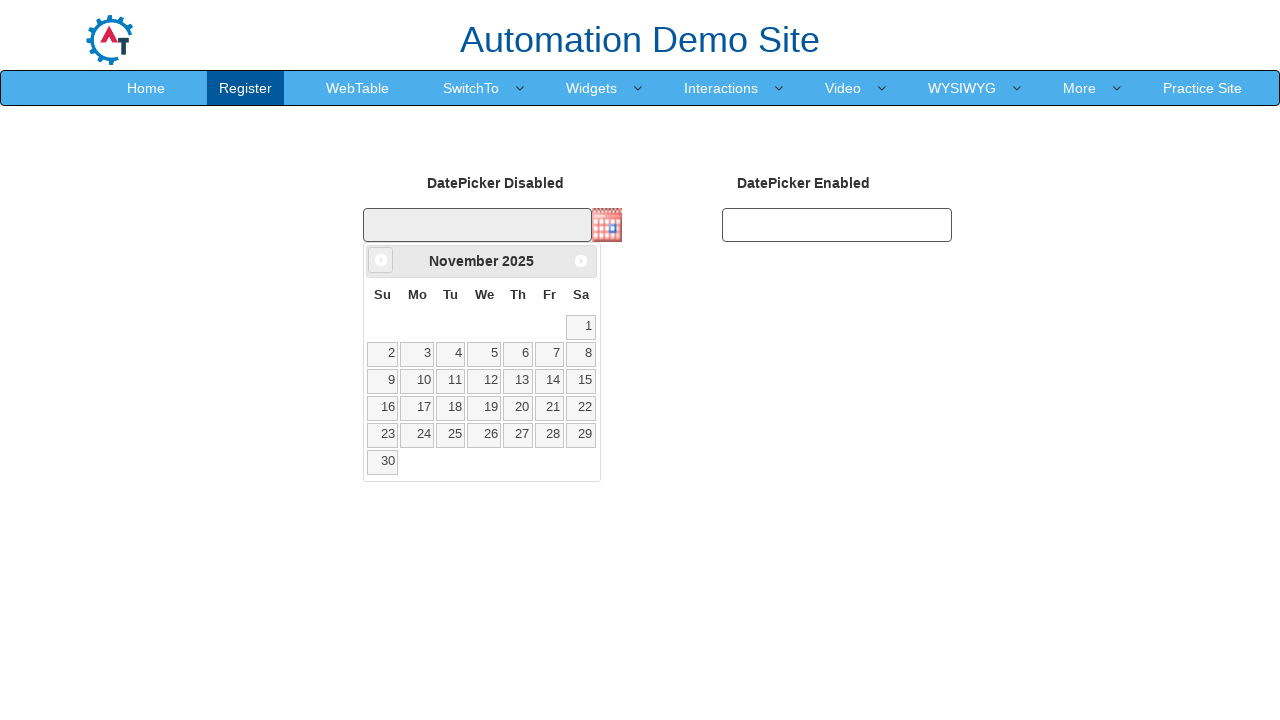

Clicked previous month button to navigate backwards at (381, 260) on xpath=/html/body/div[1]/div/a[1]/span
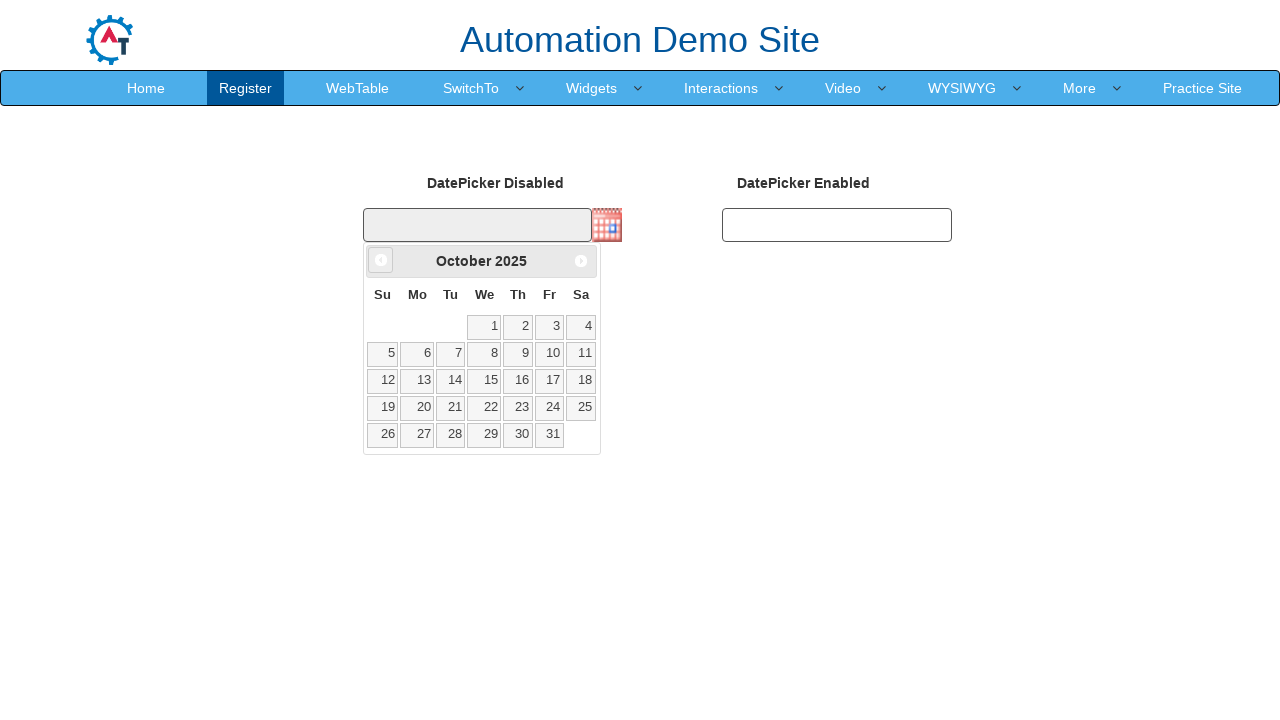

Retrieved current month text: October
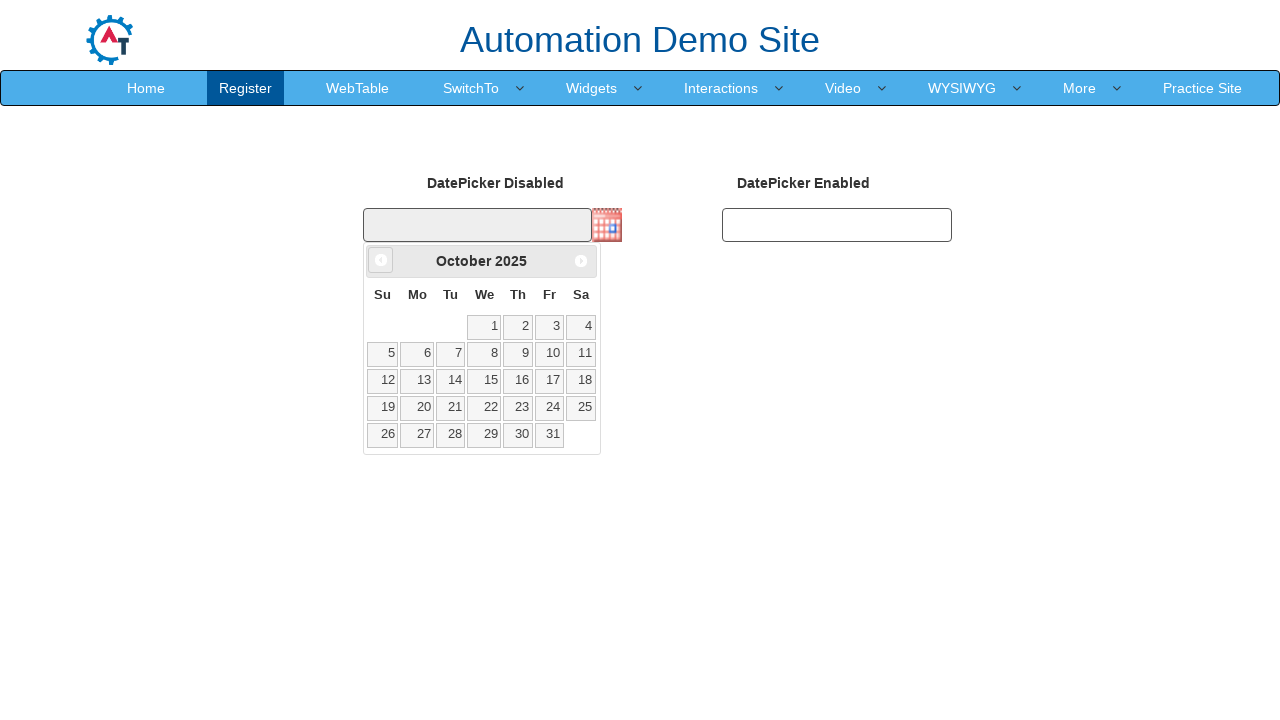

Clicked previous month button to navigate backwards at (381, 260) on xpath=/html/body/div[1]/div/a[1]/span
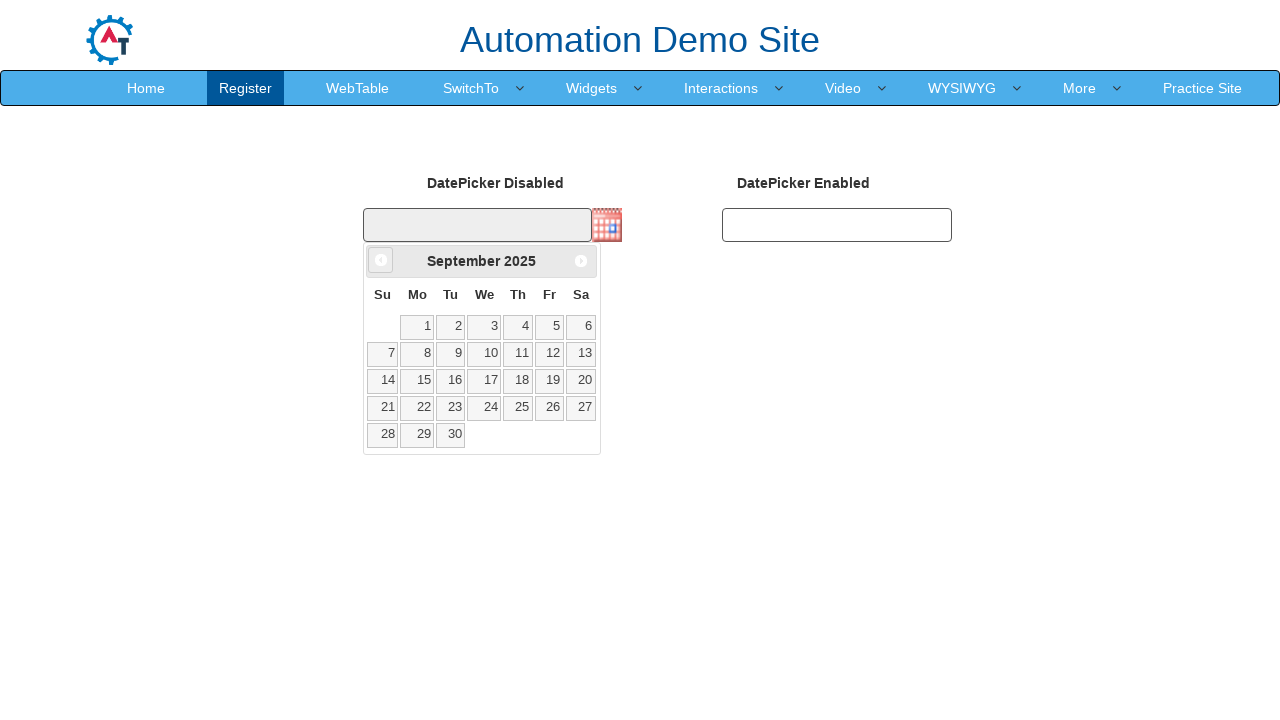

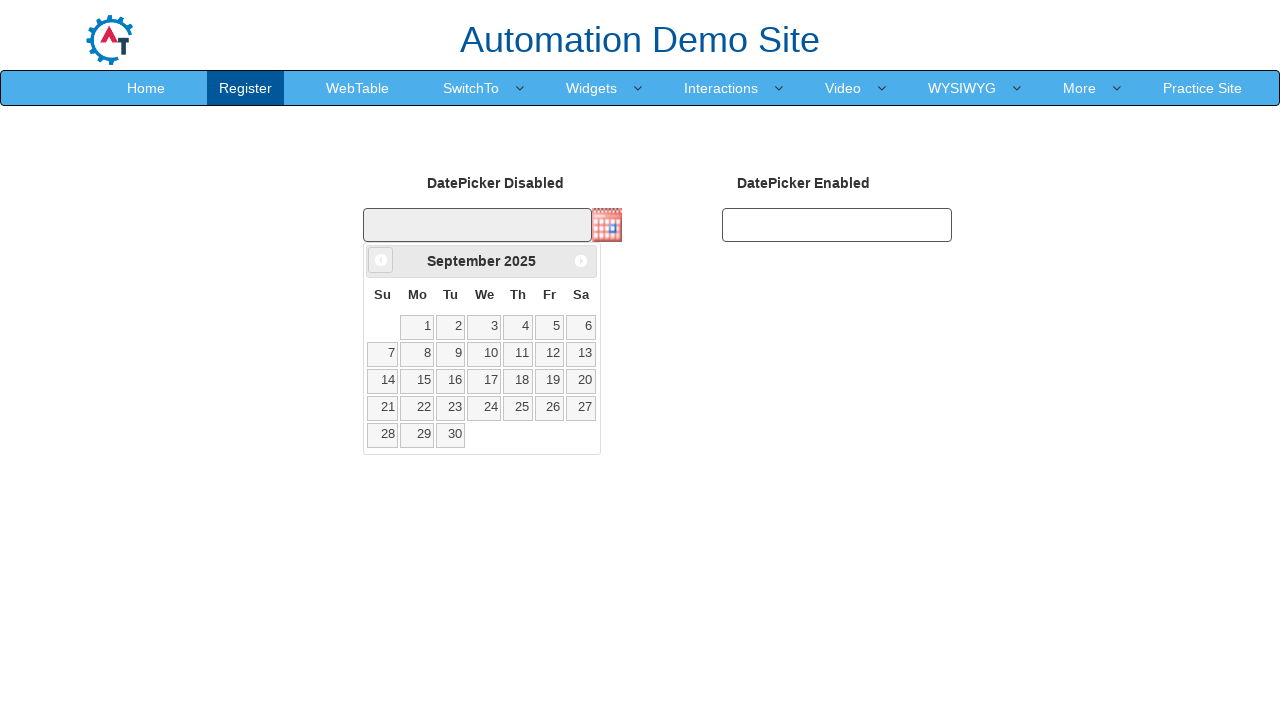